Tests drag and drop functionality using click and hold approach, clicking on source element, moving to target, and releasing

Starting URL: https://jqueryui.com/droppable/

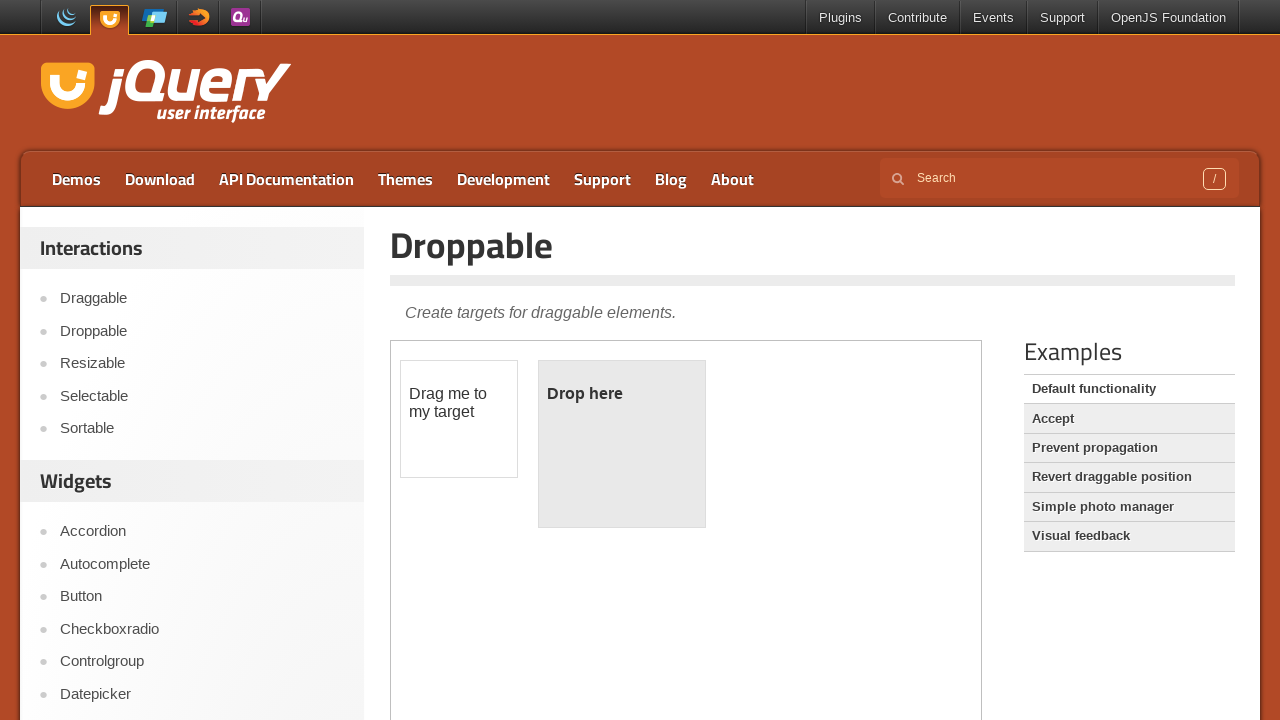

Located the first iframe for drag and drop test
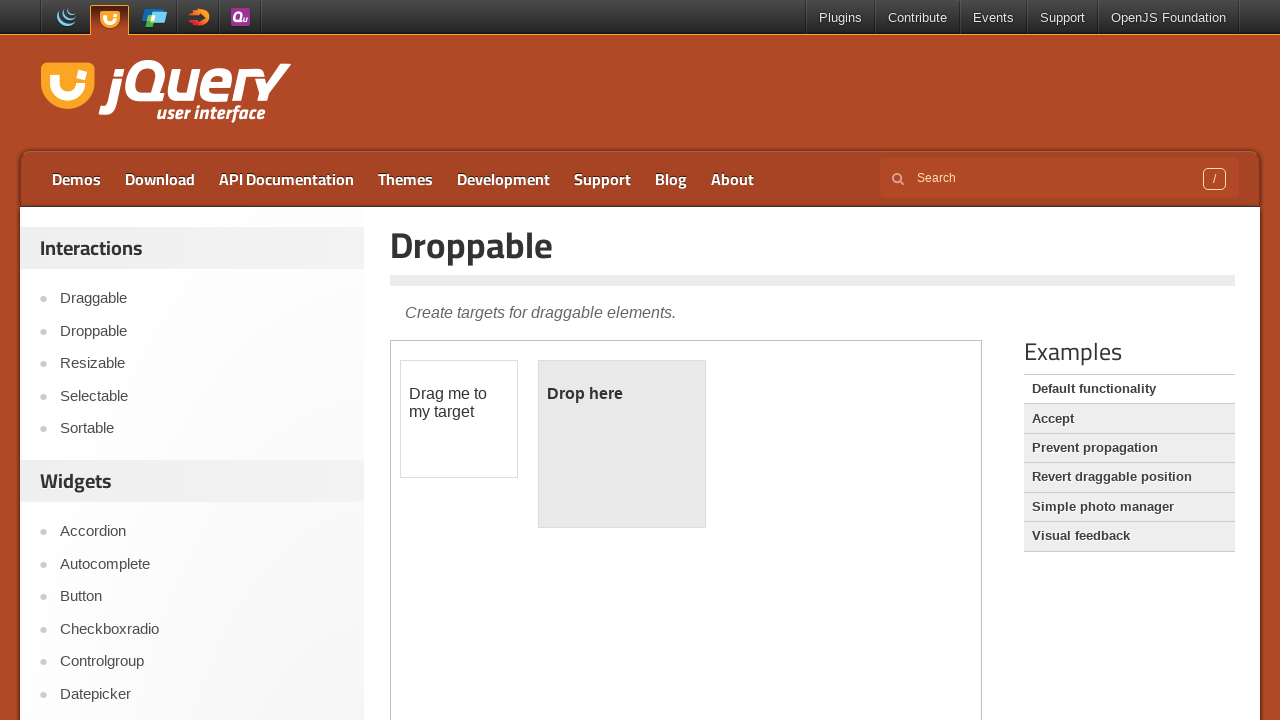

Located draggable source element
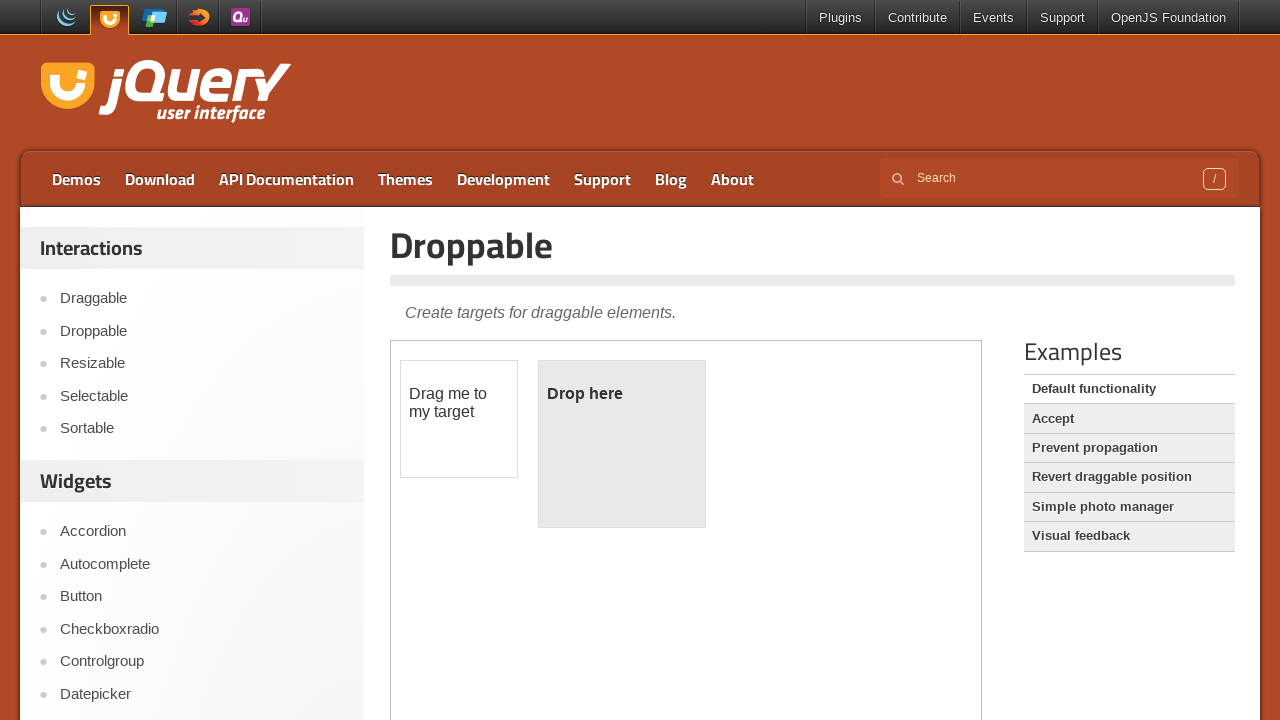

Located droppable target element
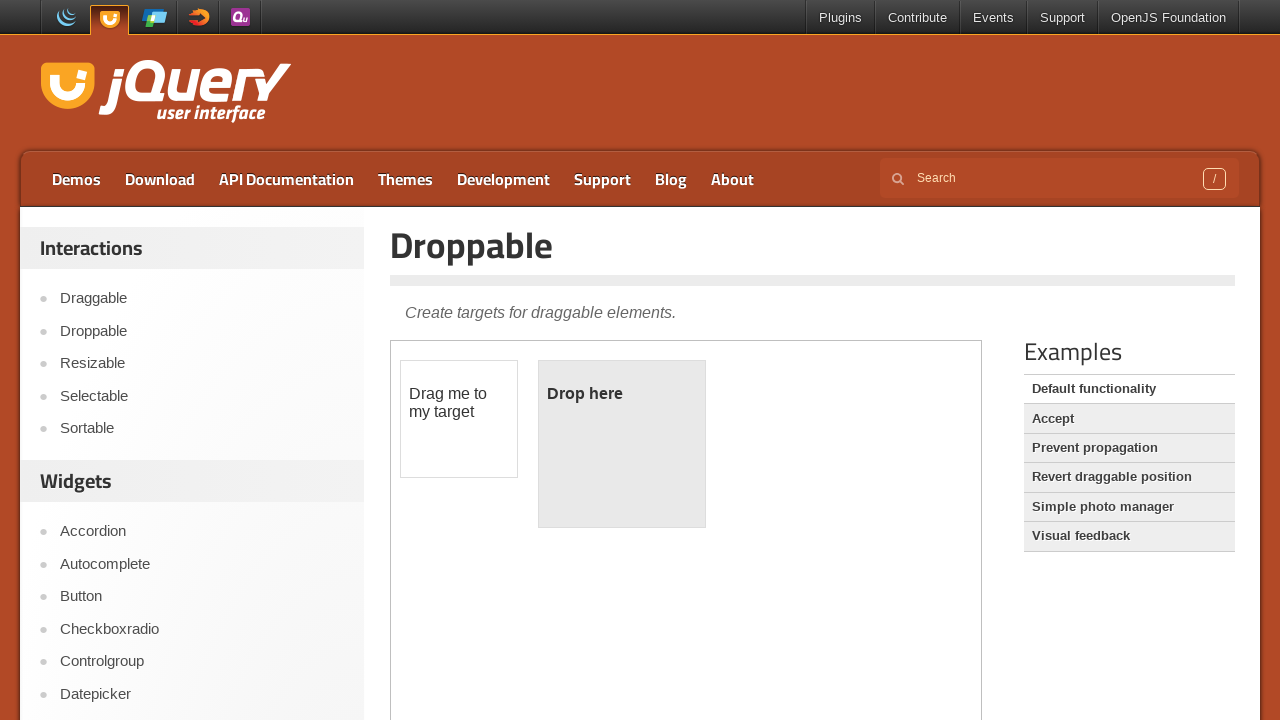

Retrieved bounding box coordinates for source element
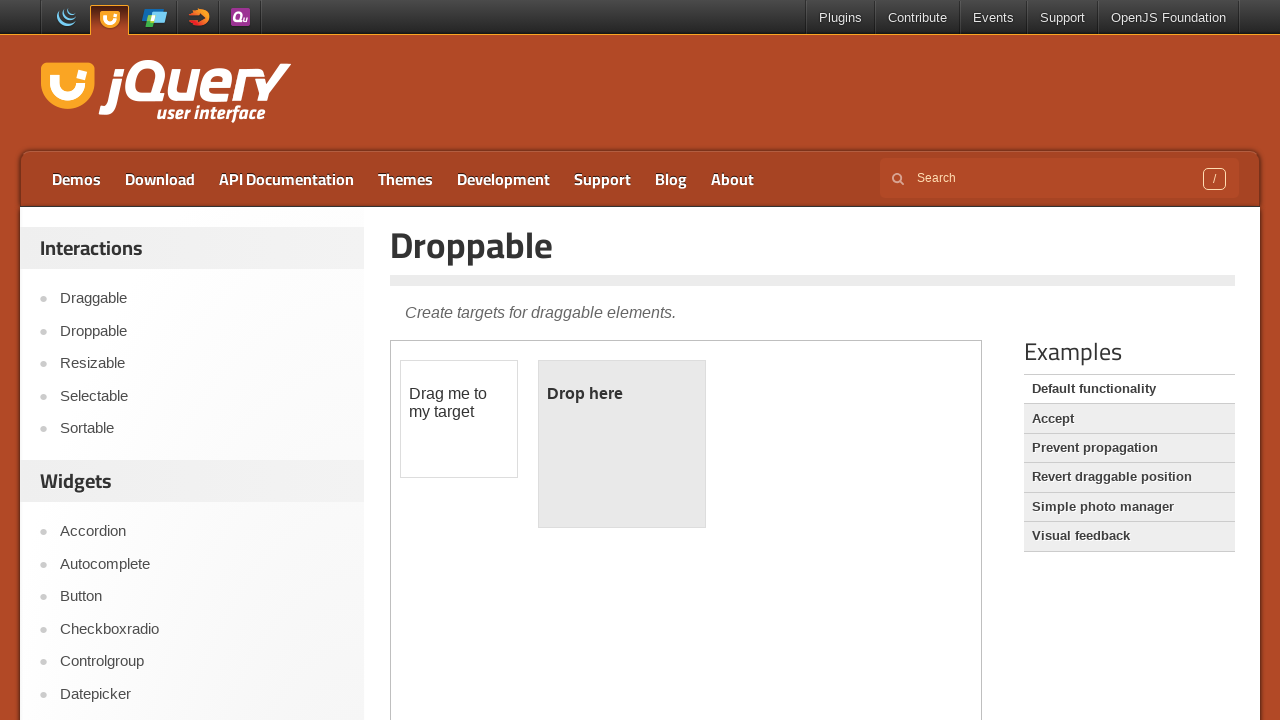

Retrieved bounding box coordinates for target element
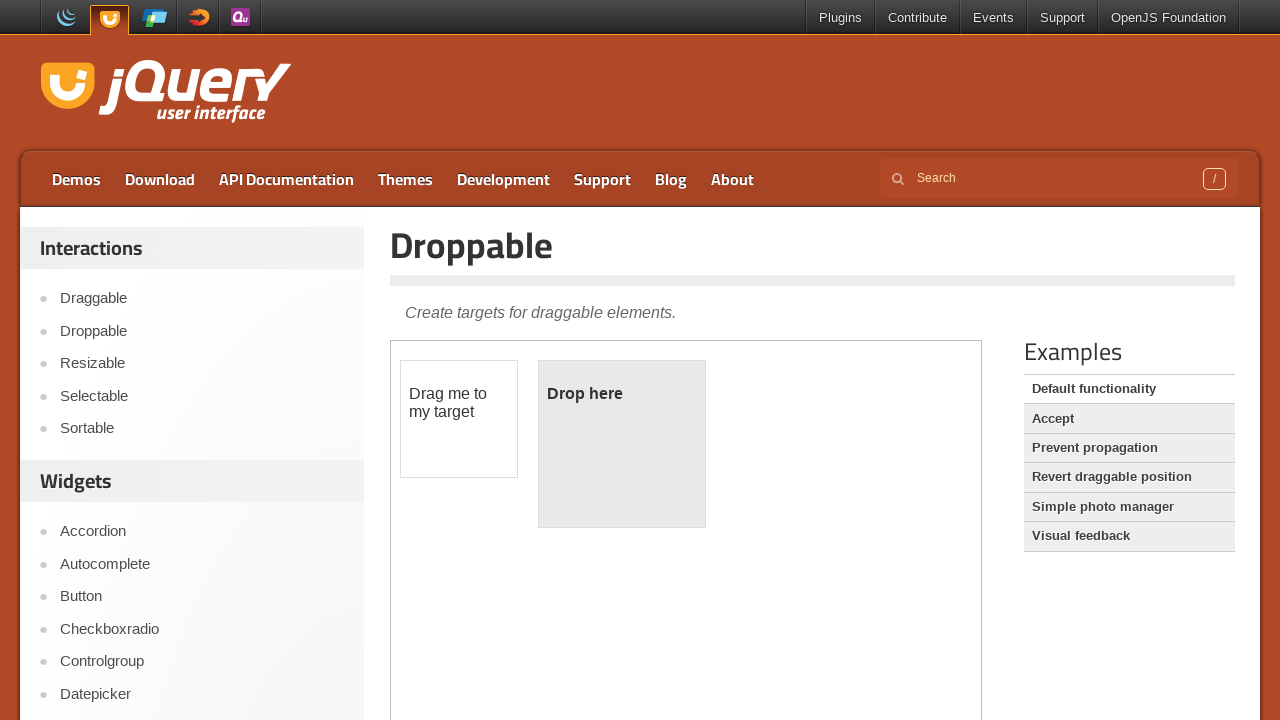

Moved mouse to center of draggable source element at (459, 419)
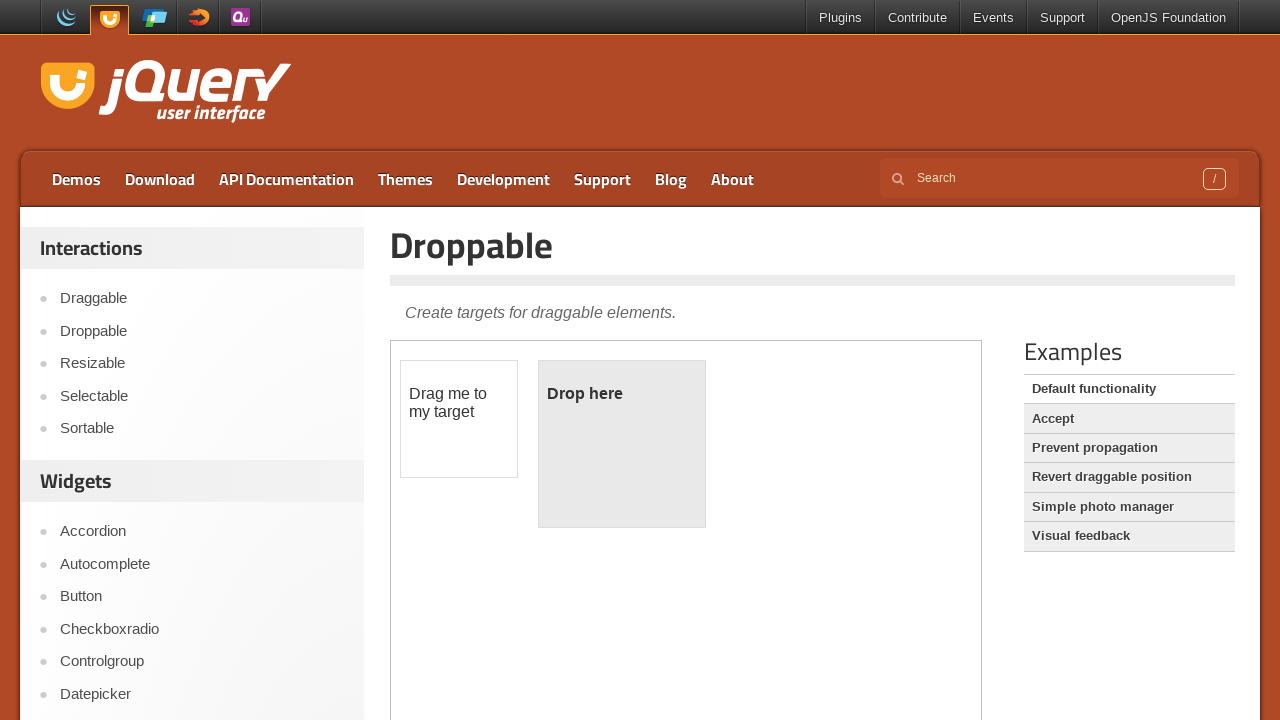

Pressed and held mouse button on source element at (459, 419)
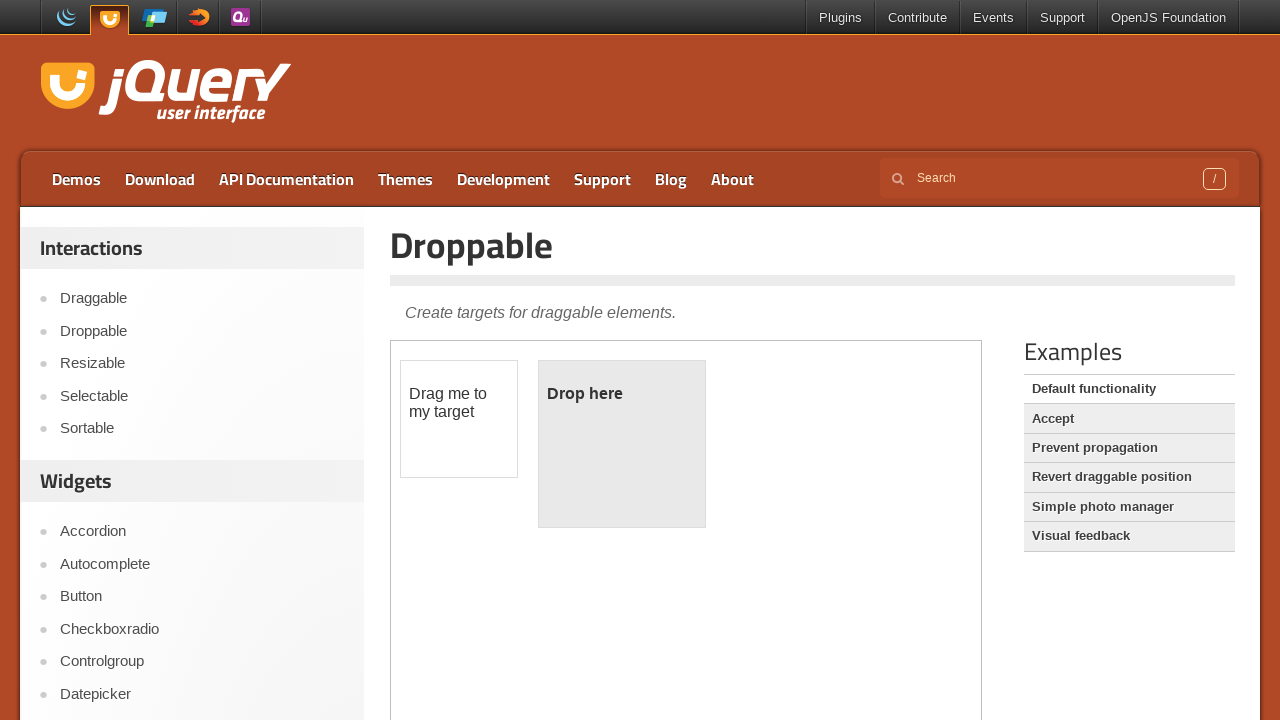

Dragged mouse to center of droppable target element at (622, 444)
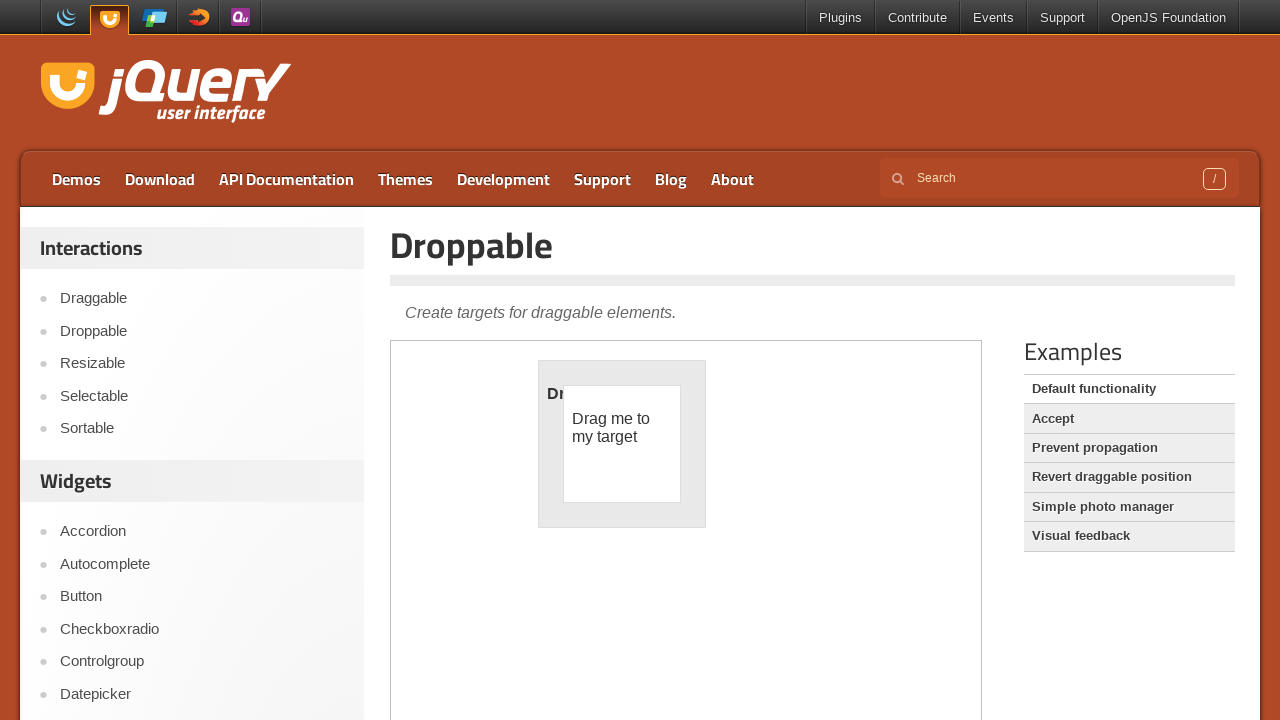

Released mouse button on target element, completing drag and drop at (622, 444)
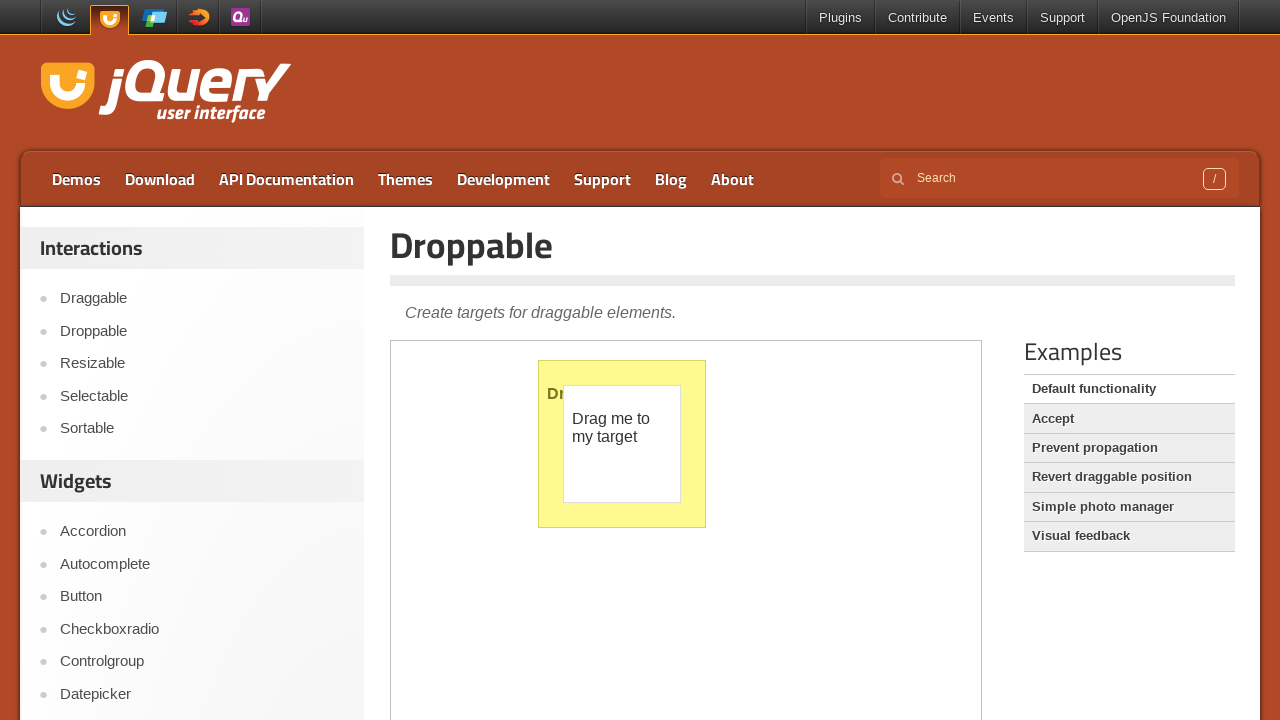

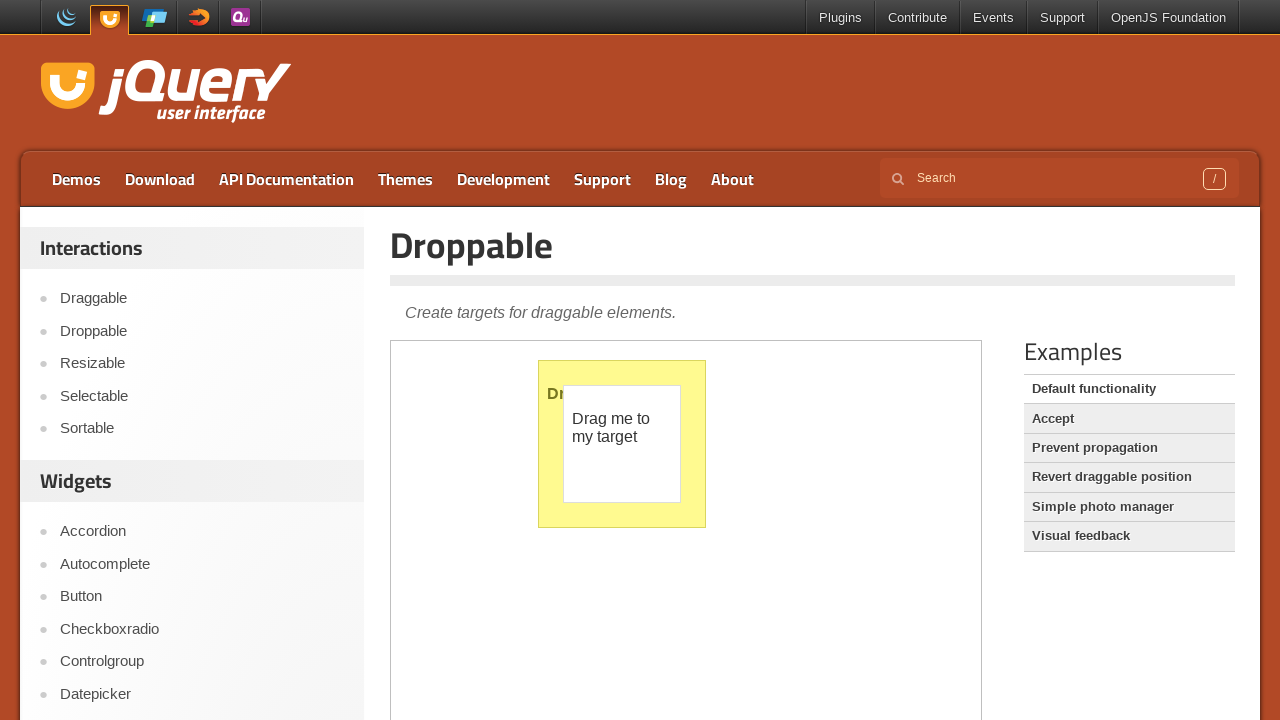